Opens a demo e-commerce website, maximizes the browser window, and refreshes the page to verify basic browser navigation functionality.

Starting URL: https://demo.nopcommerce.com

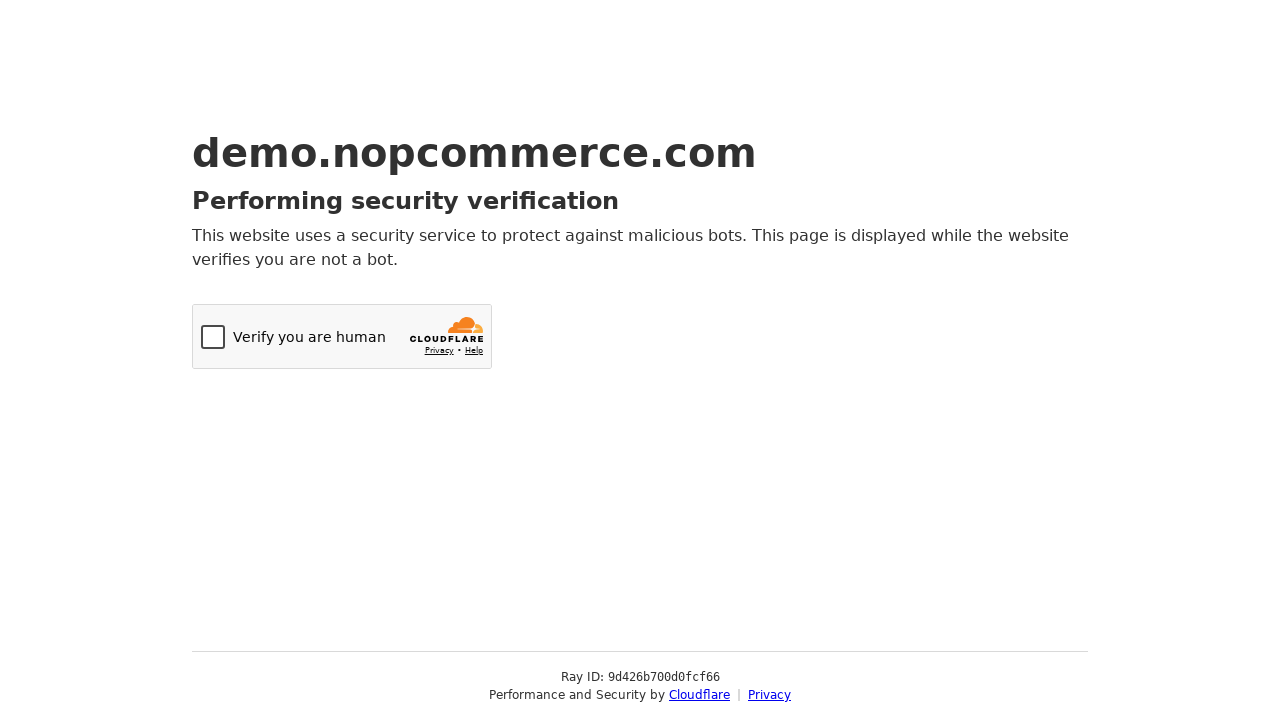

Set viewport size to 1920x1080 to maximize browser window
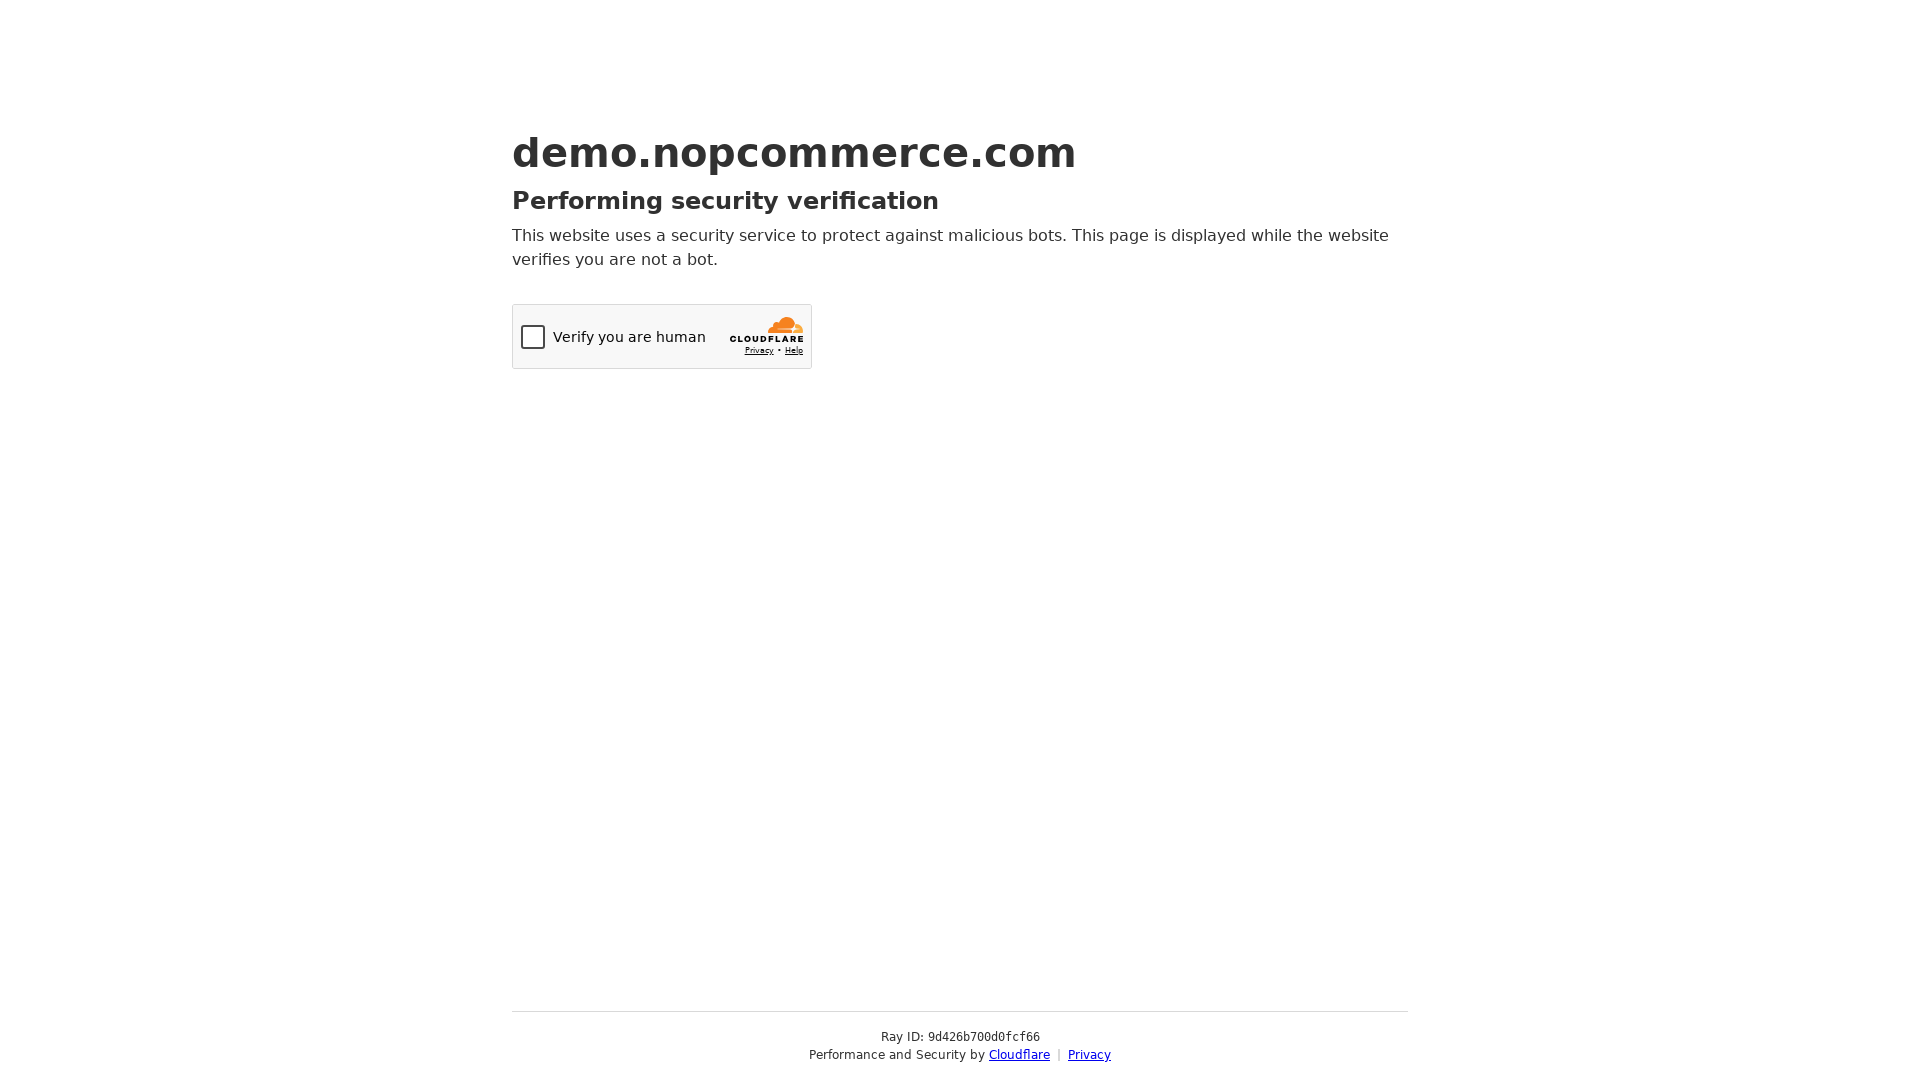

Refreshed the page to verify basic browser navigation functionality
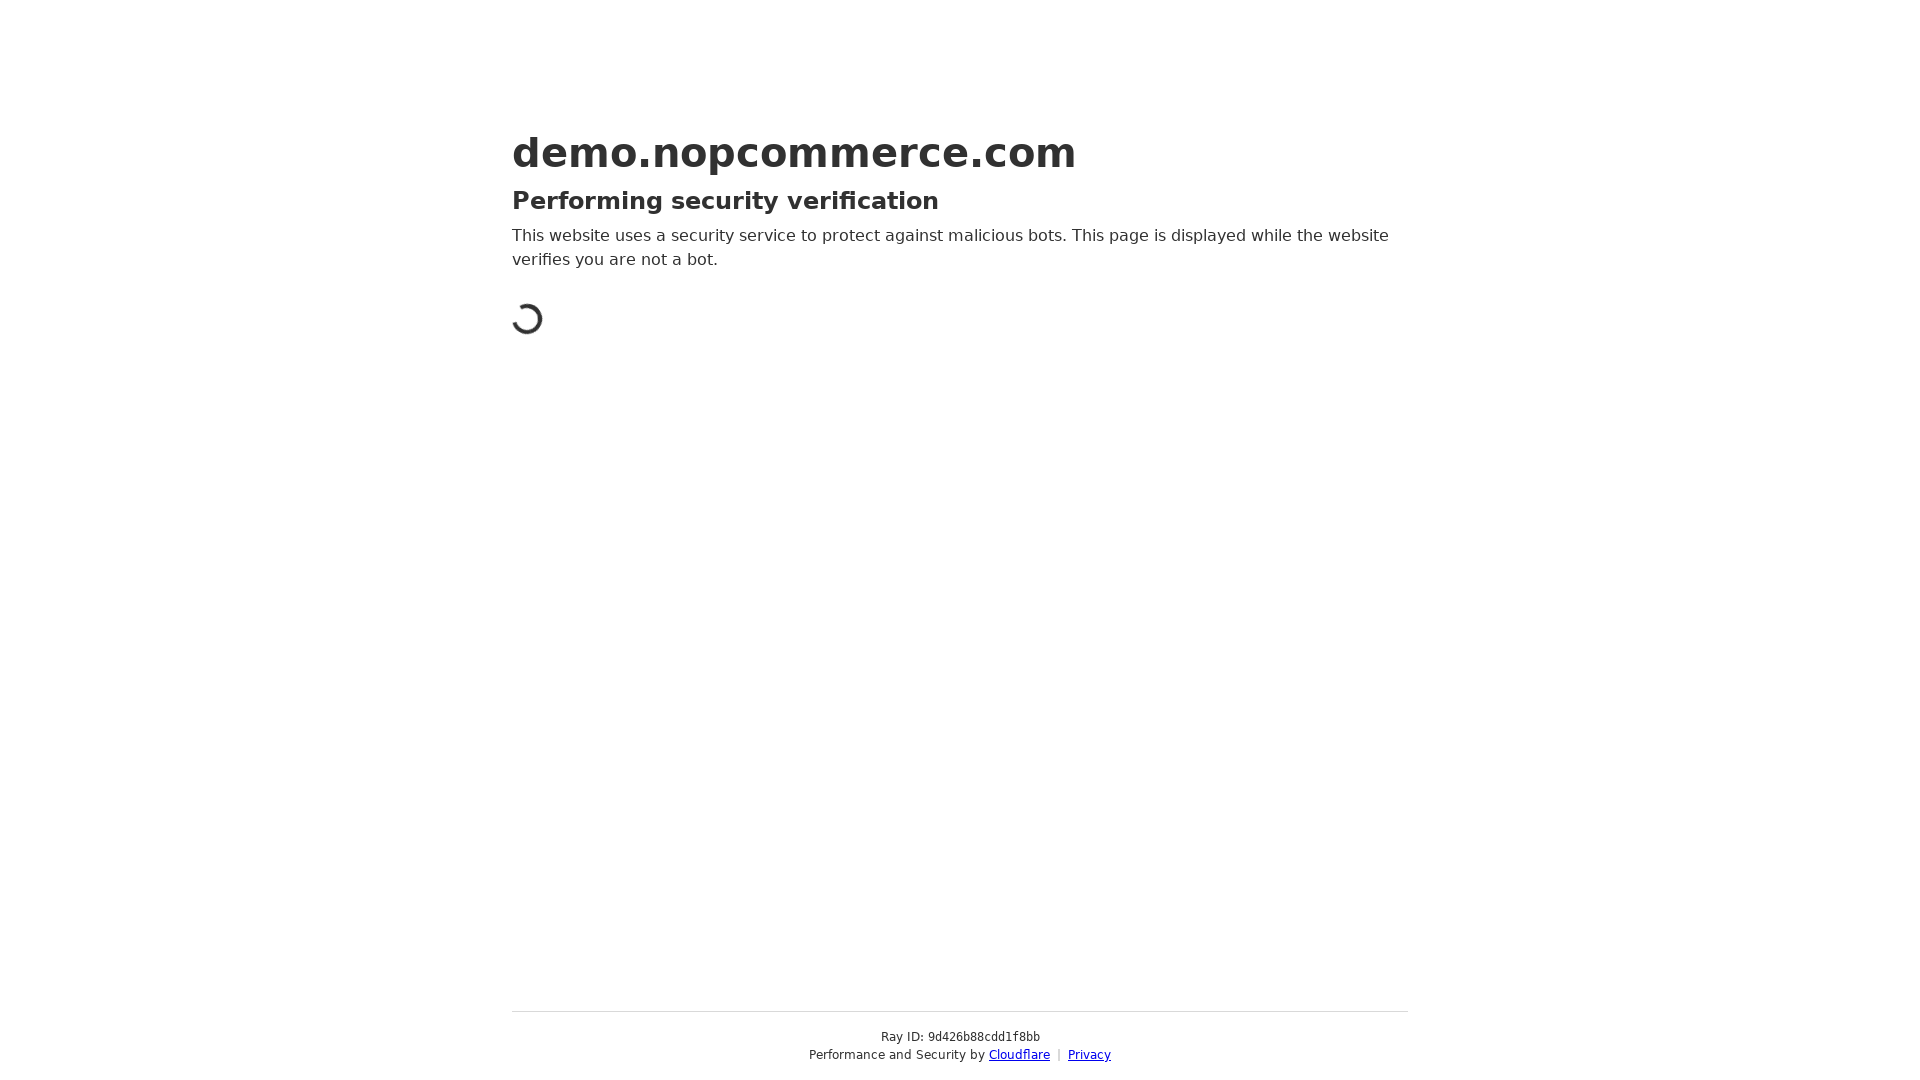

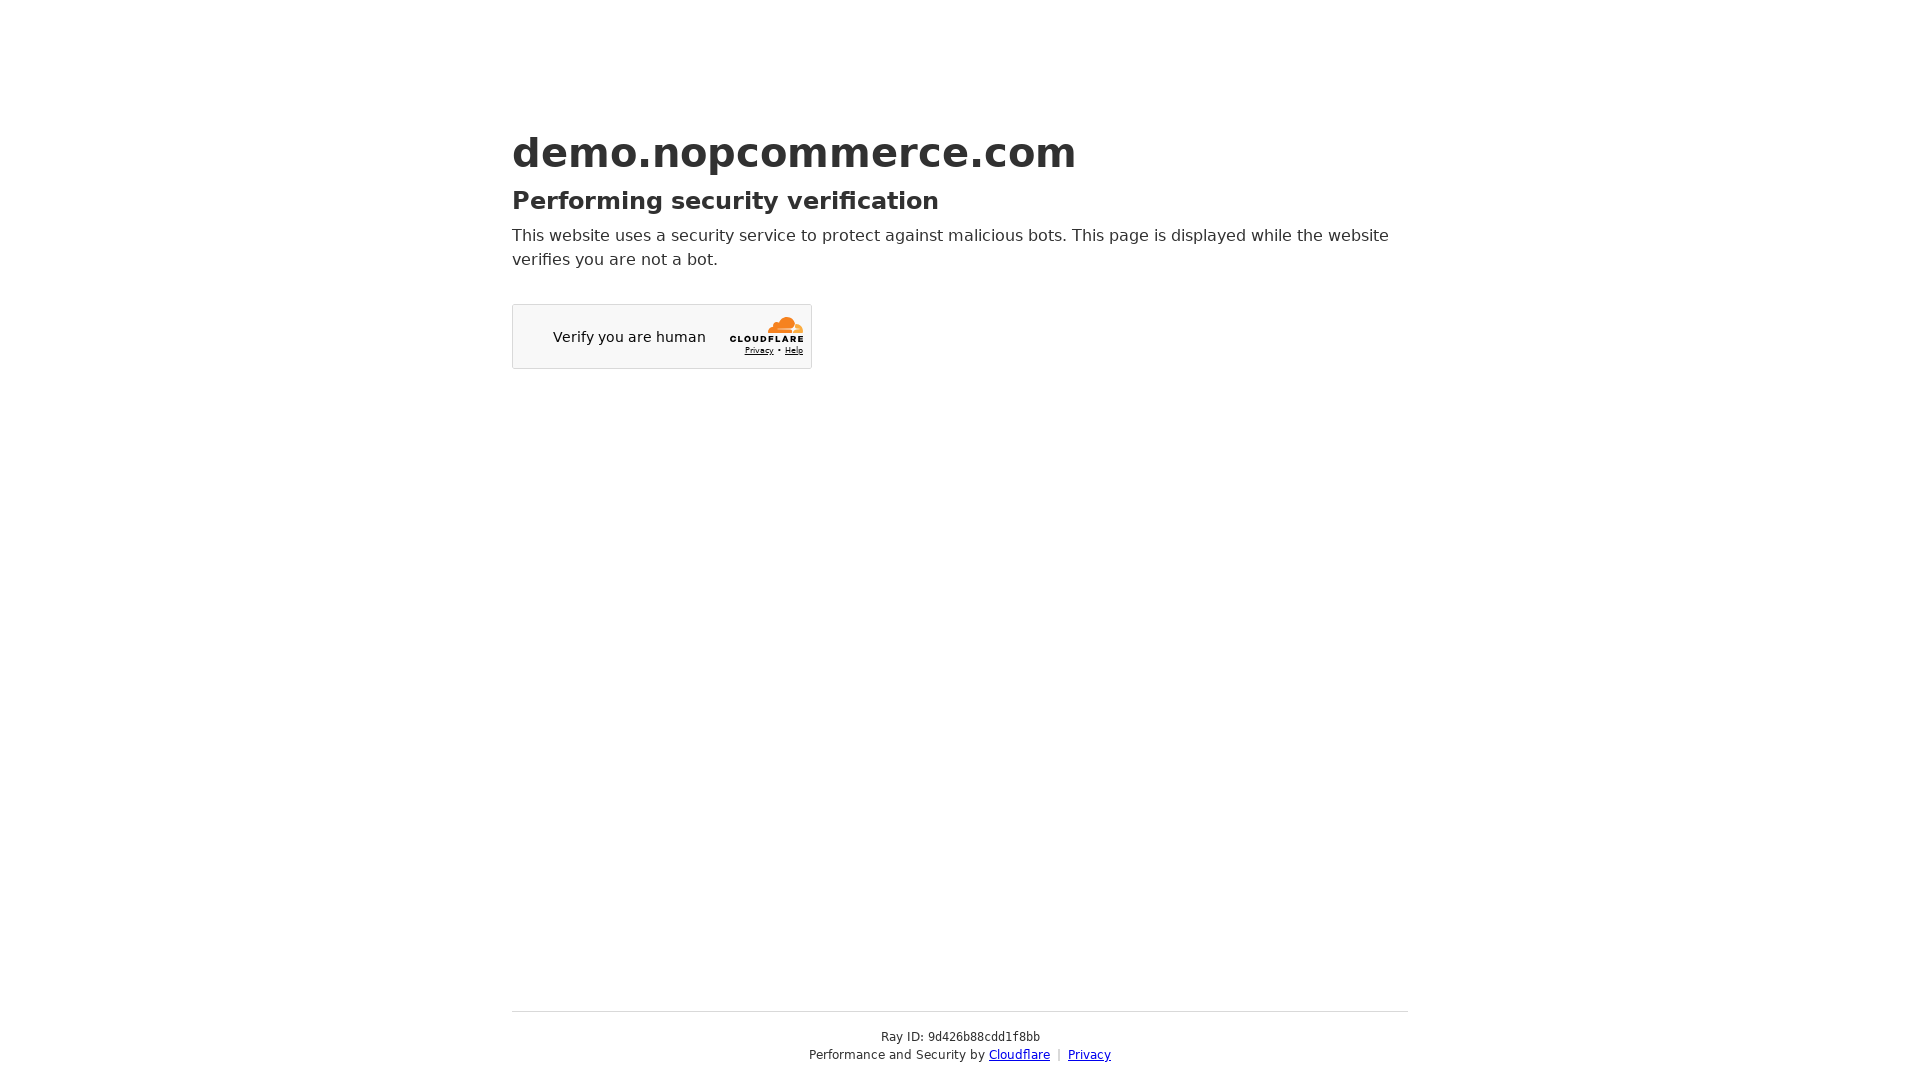